Tests clicking on a checkbox element using XPath normalize-space function to select the France option

Starting URL: https://only-testing-blog.blogspot.com/2014/01/textbox.html

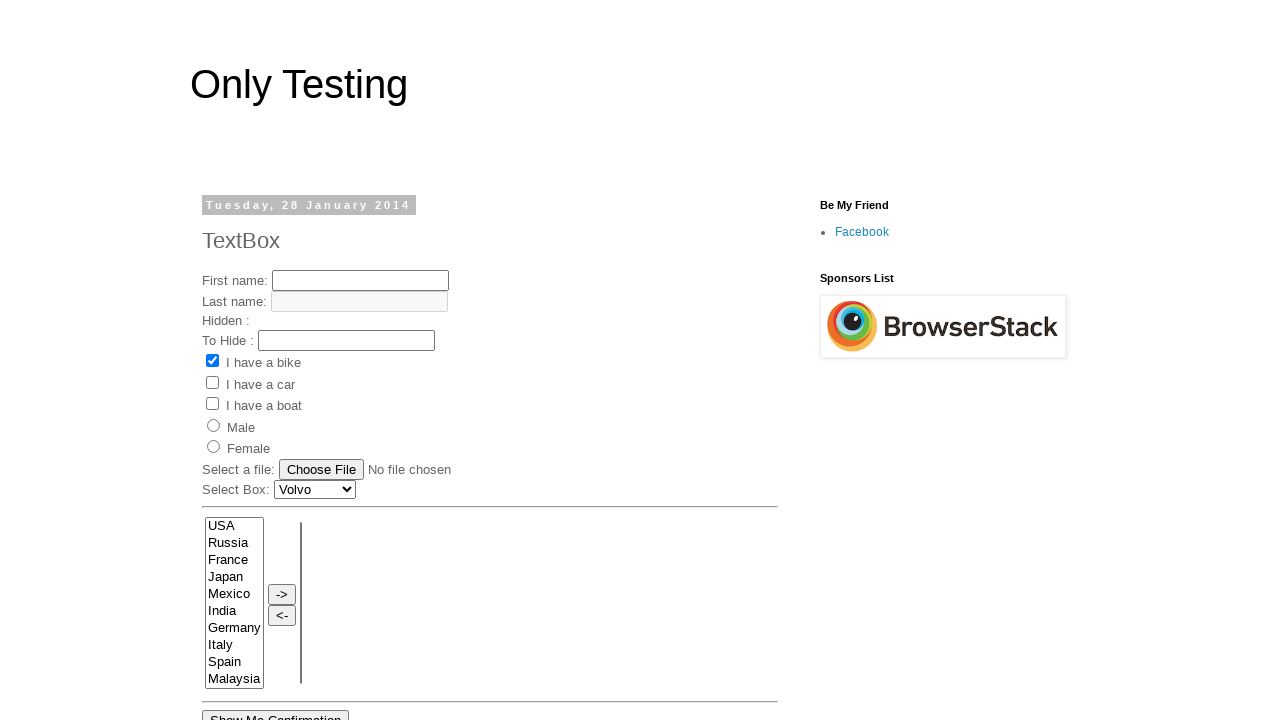

Navigated to test page
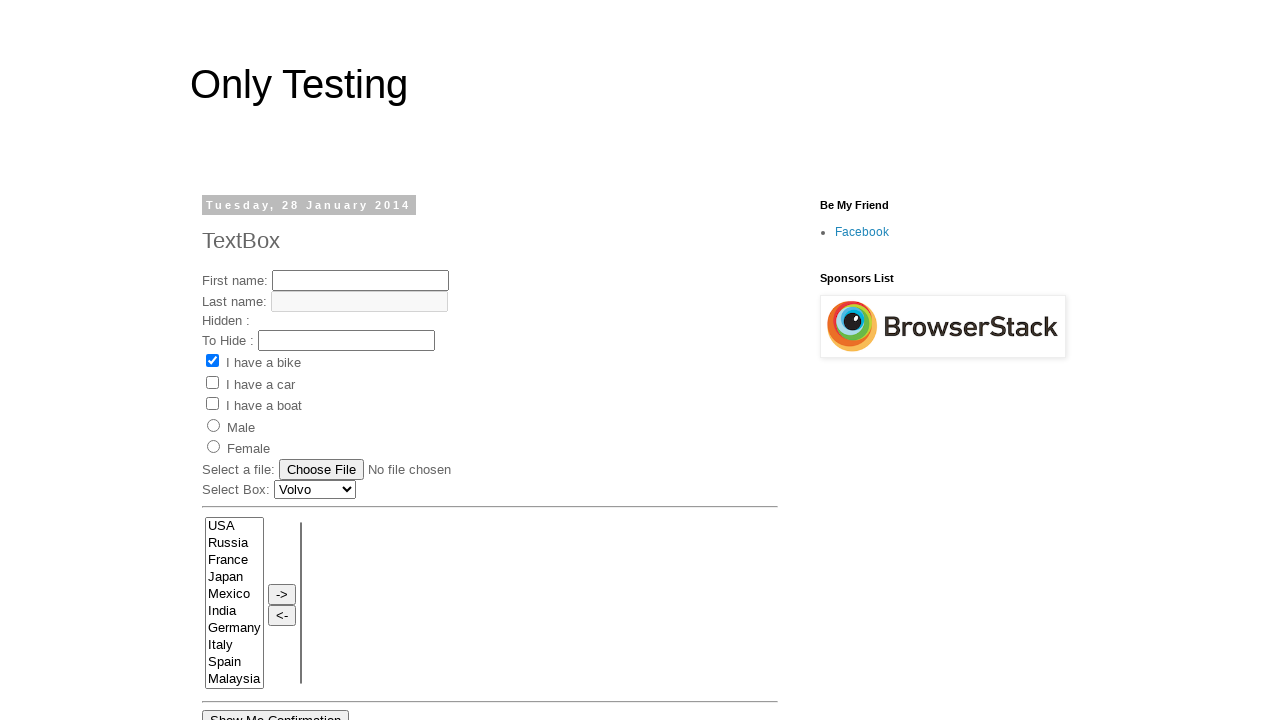

Clicked on France option using XPath normalize-space function at (640, 360) on xpath=//*[normalize-space(text()='France')]
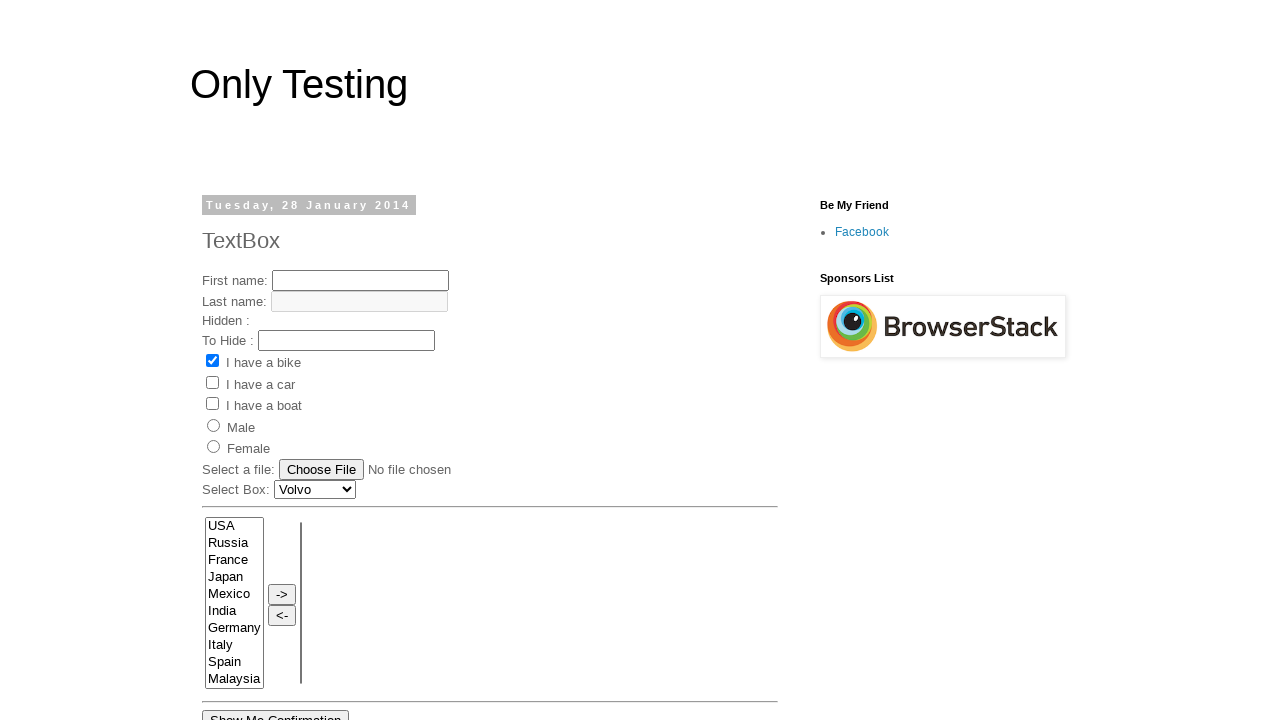

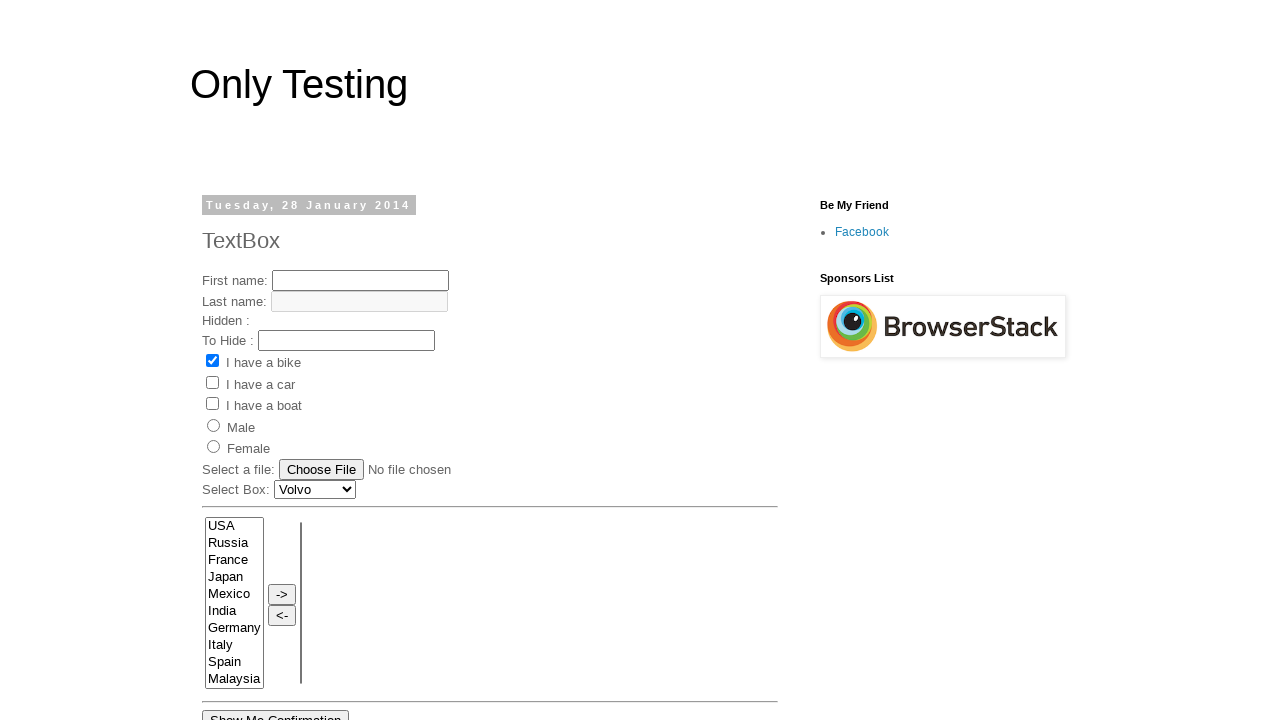